Tests a dynamic loading page where an element is rendered after clicking the Start button, waiting for the loading bar to complete and the "Hello World" text to appear.

Starting URL: http://the-internet.herokuapp.com/dynamic_loading/2

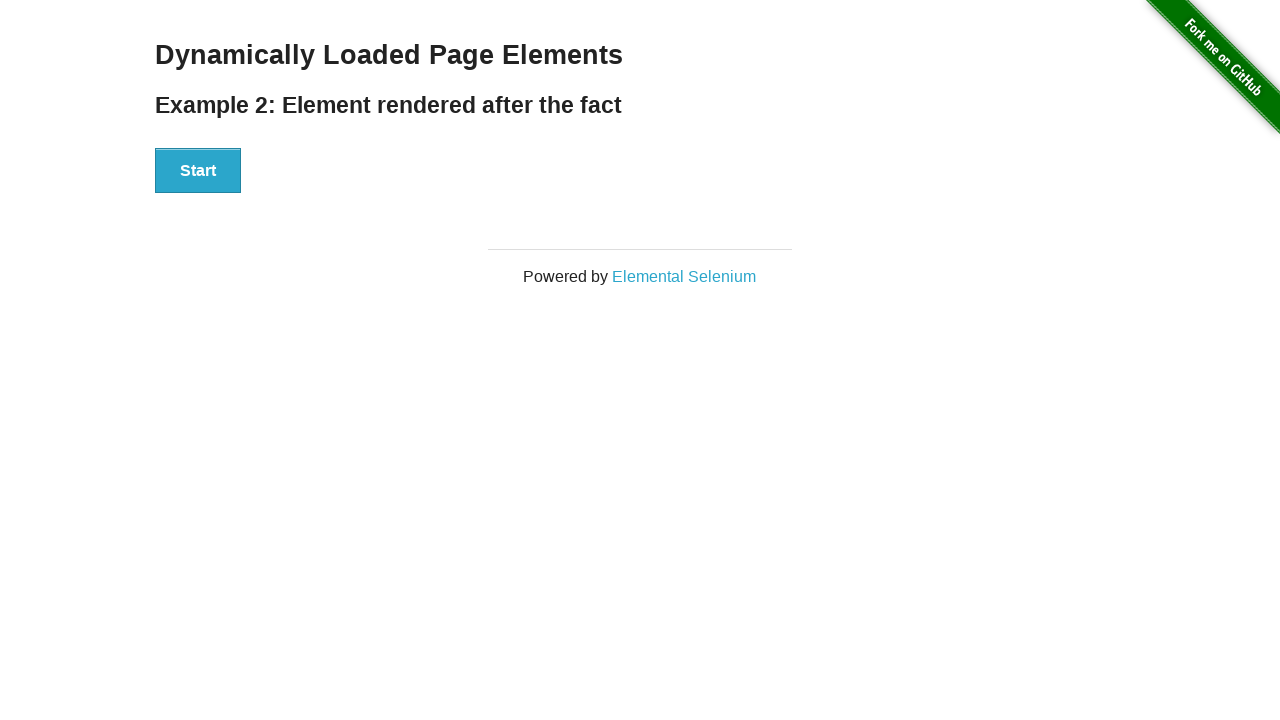

Clicked Start button to trigger dynamic loading at (198, 171) on #start button
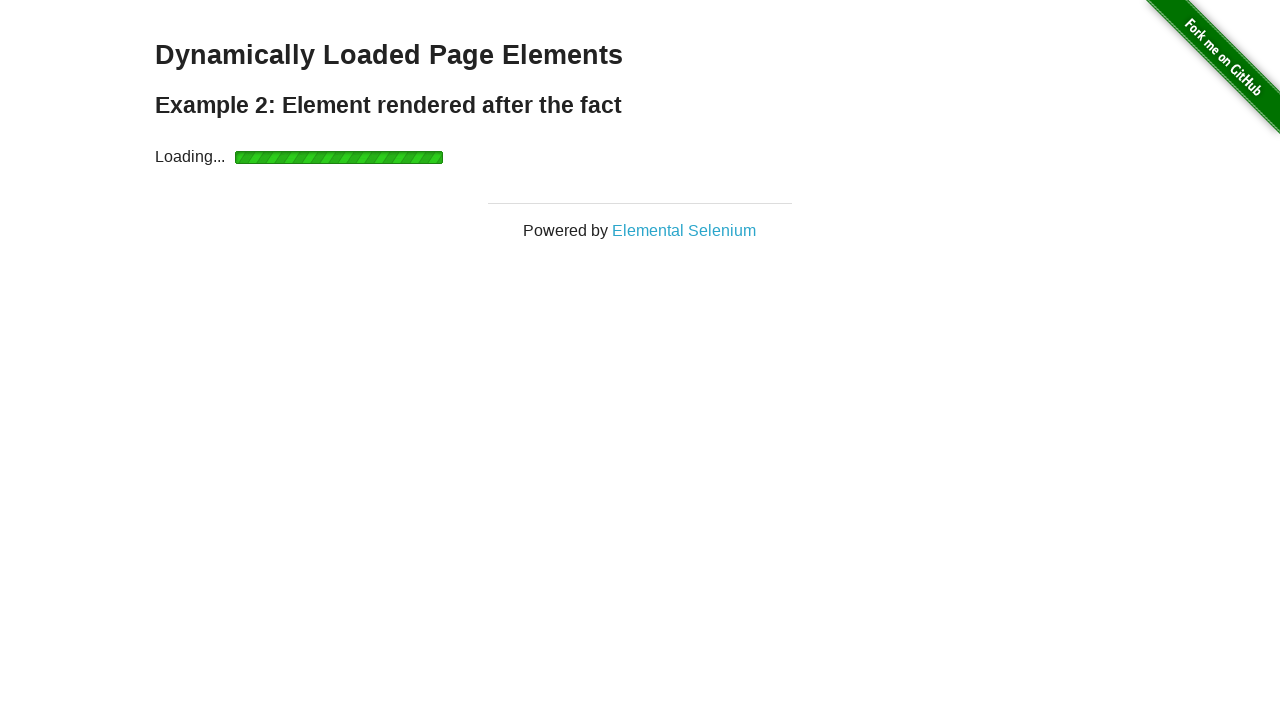

Loading bar completed and 'Hello World' text appeared
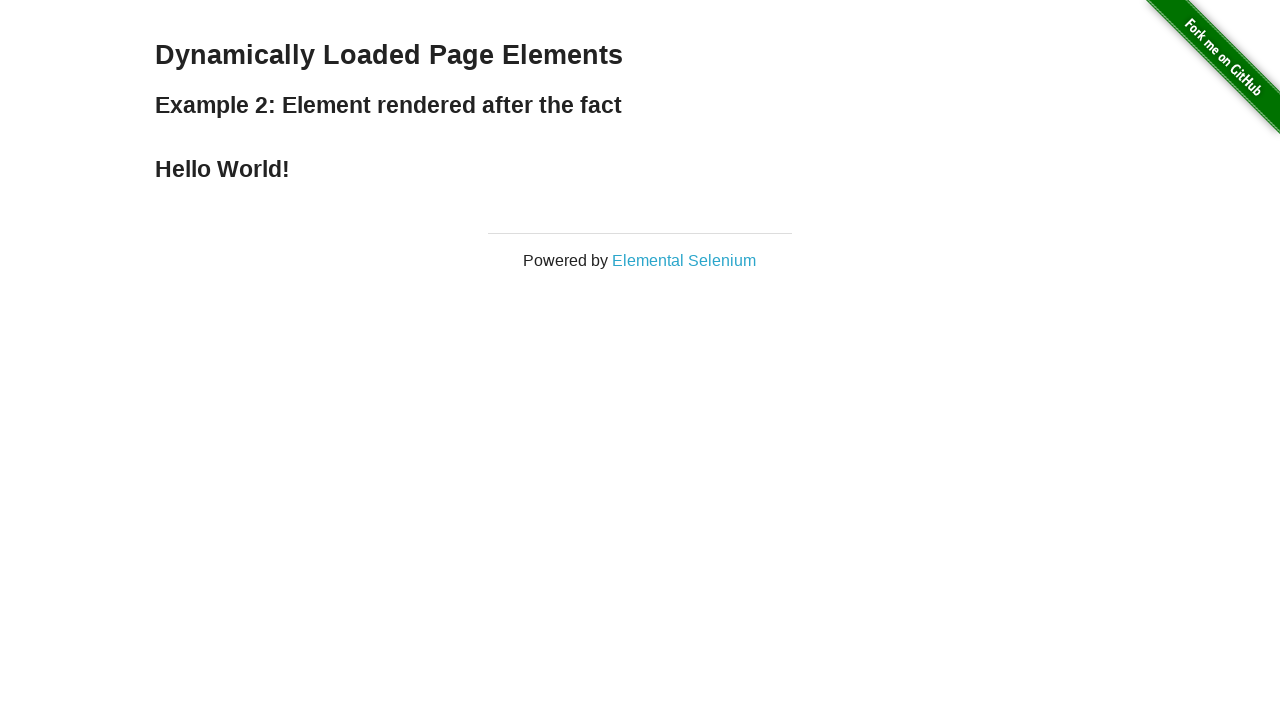

Verified finish element is visible
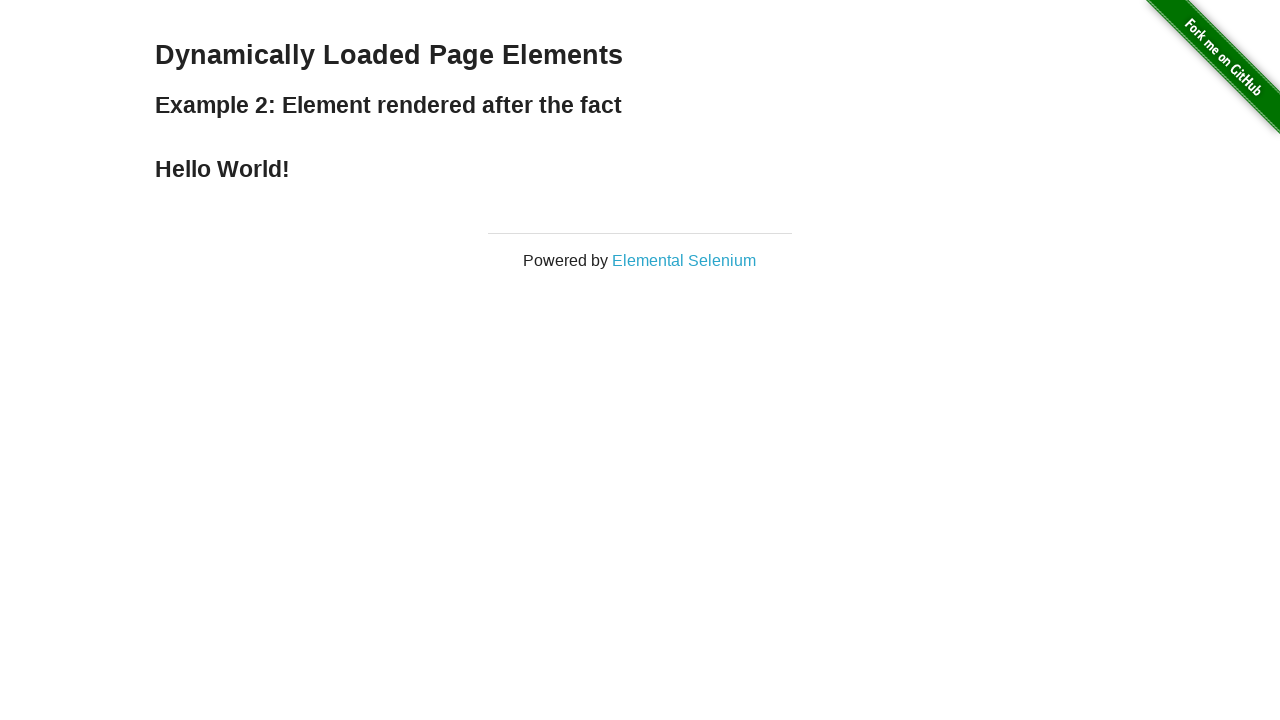

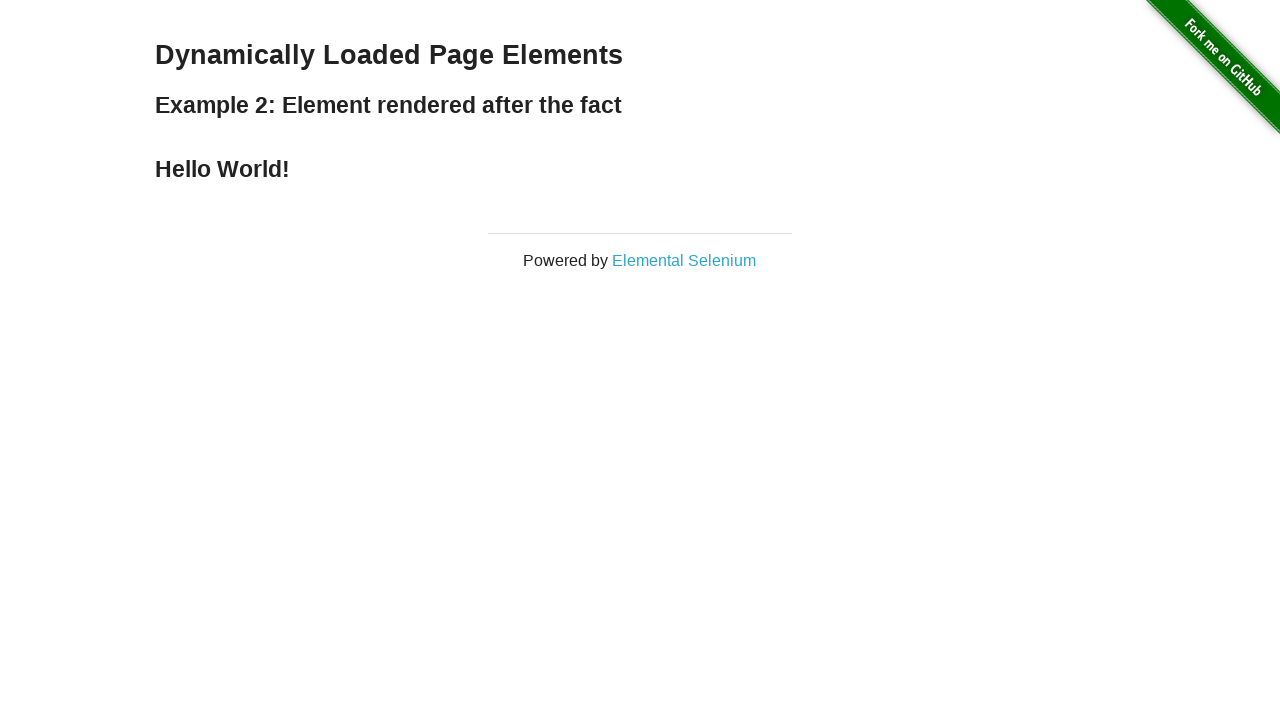